Tests a registration form variant by filling required input fields (skipping second field in first block) and submitting, then verifies successful registration message.

Starting URL: http://suninjuly.github.io/registration2.html

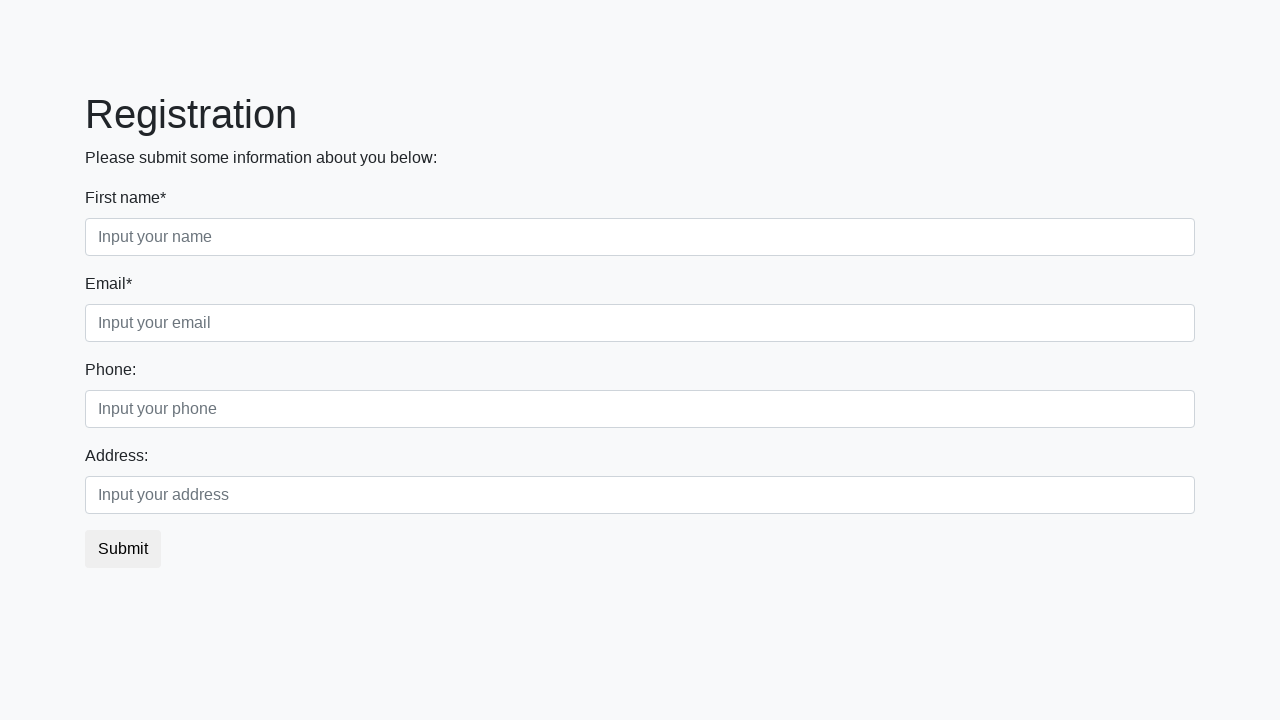

Filled first block first input field with 'Jane' on div.first_block div.form-group.first_class input
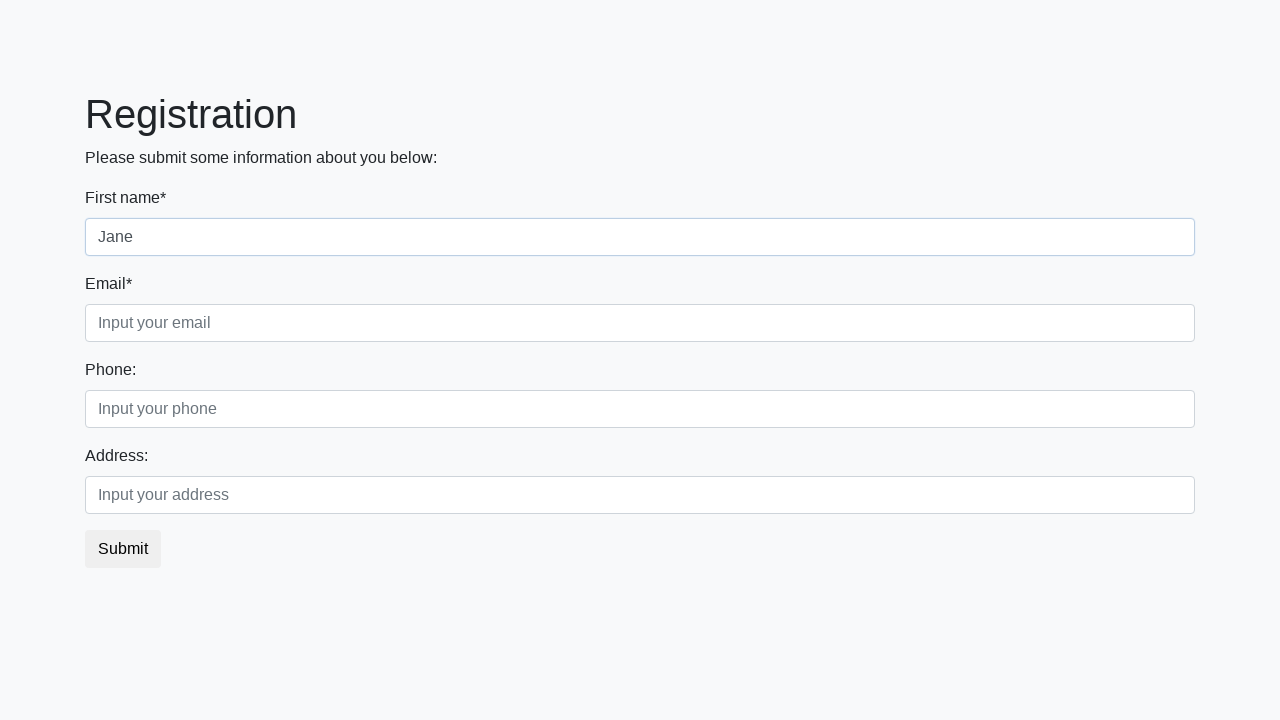

Filled first block third input field with 'jane.smith@example.com' on div.first_block div.form-group.third_class input
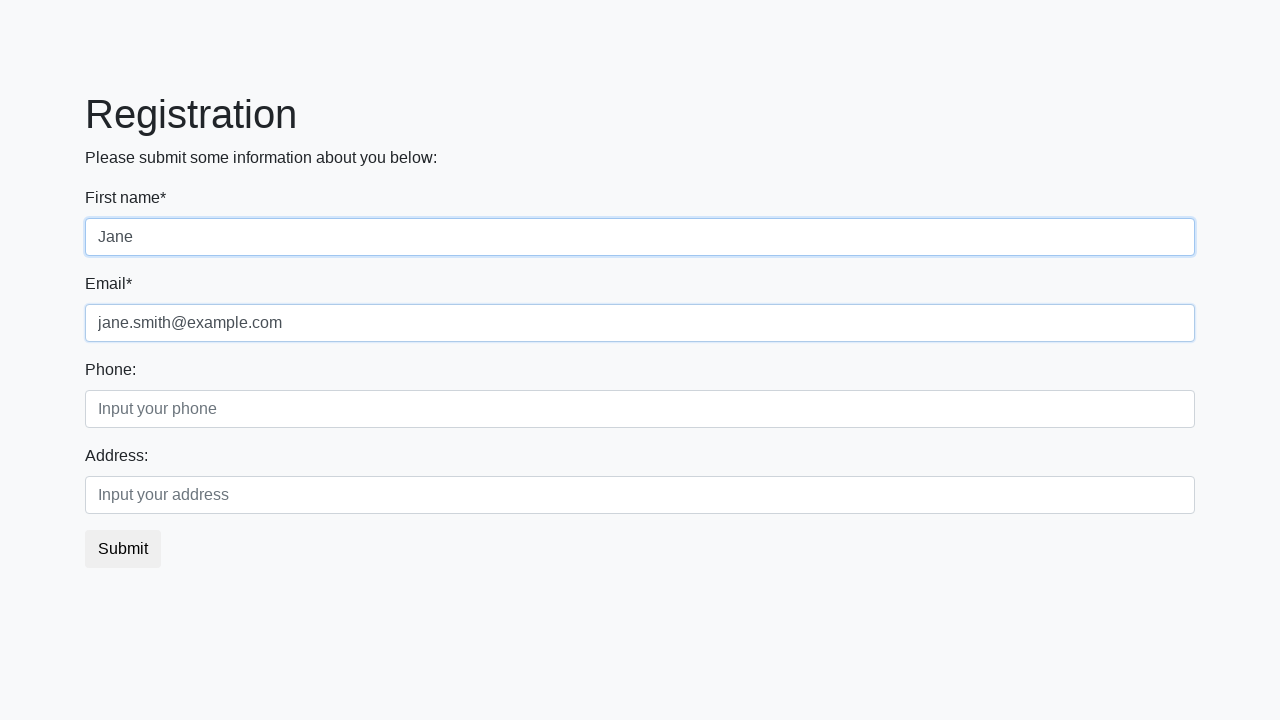

Filled second block first input field with 'MyPassword456' on div.second_block div.form-group.first_class input
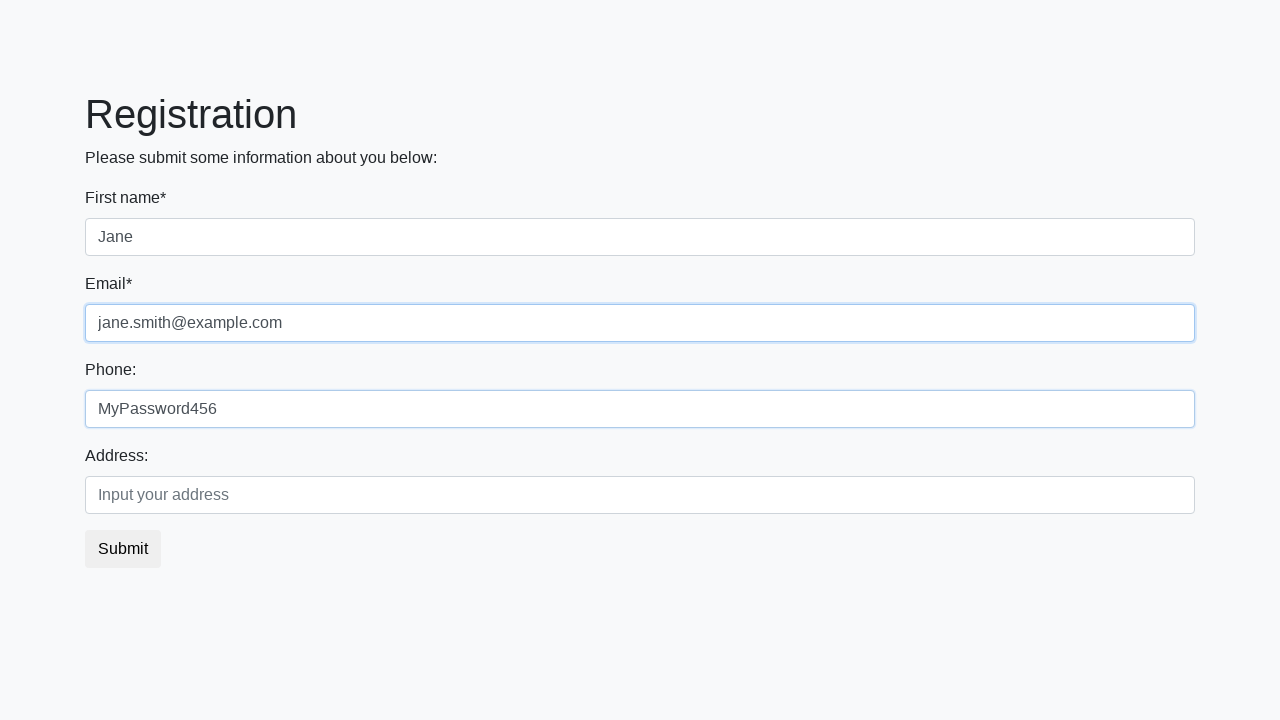

Filled second block second input field with 'MyPassword456' on div.second_block div.form-group.second_class input
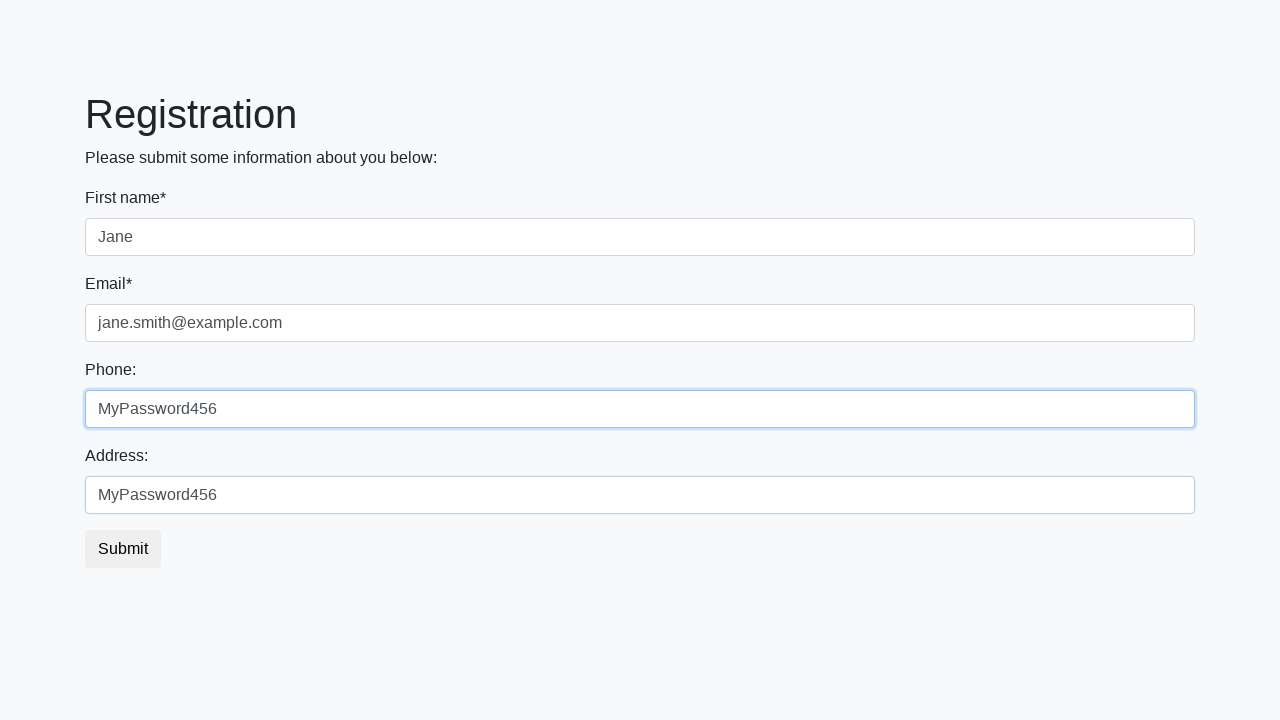

Clicked submit button at (123, 549) on button.btn
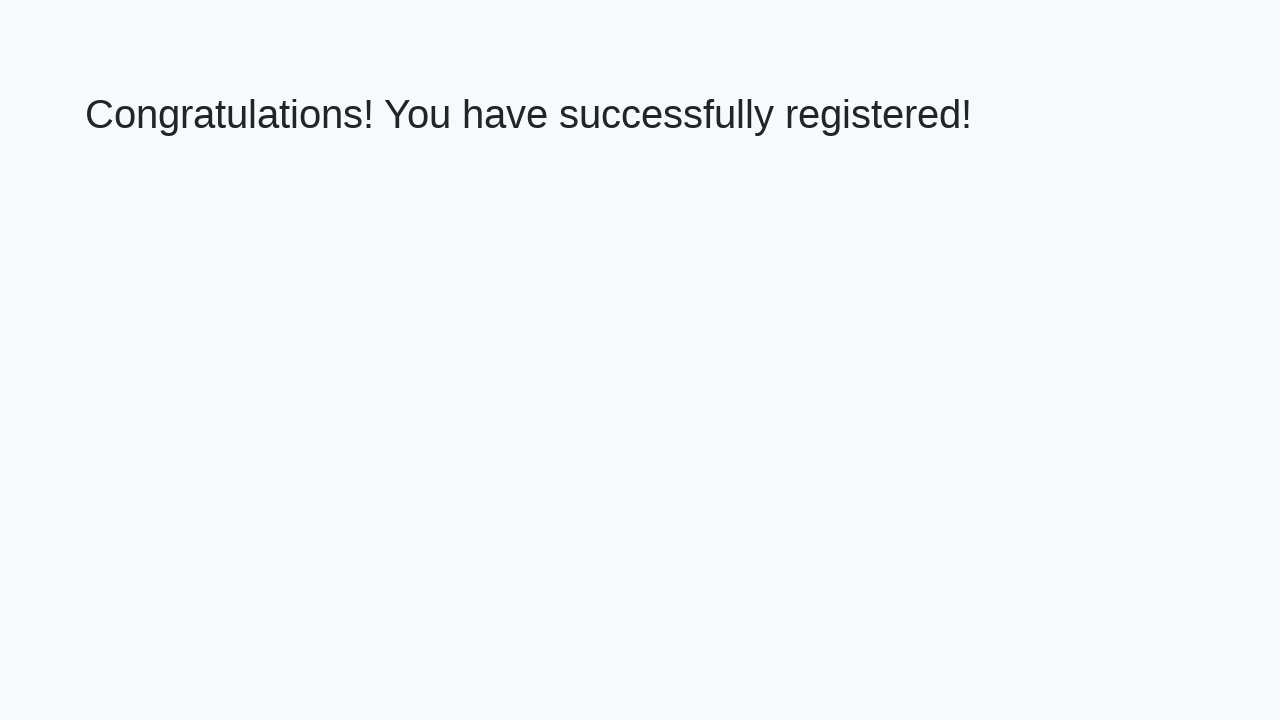

Registration successful message displayed
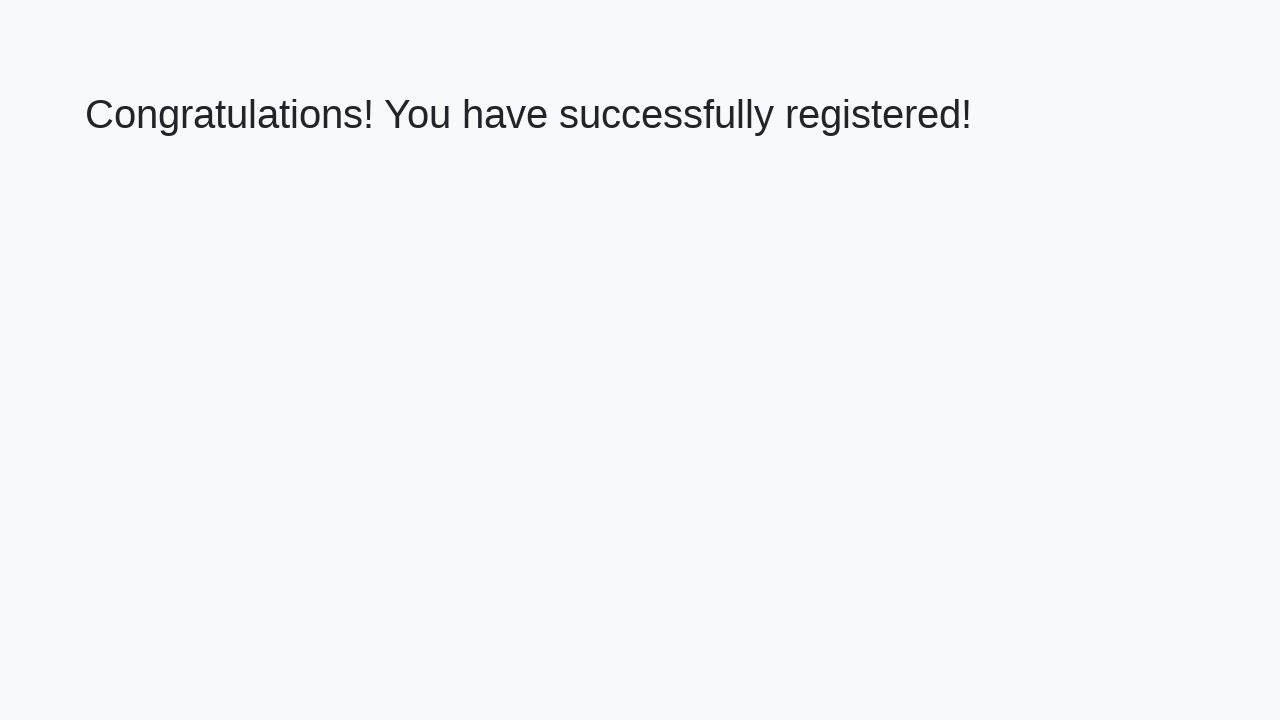

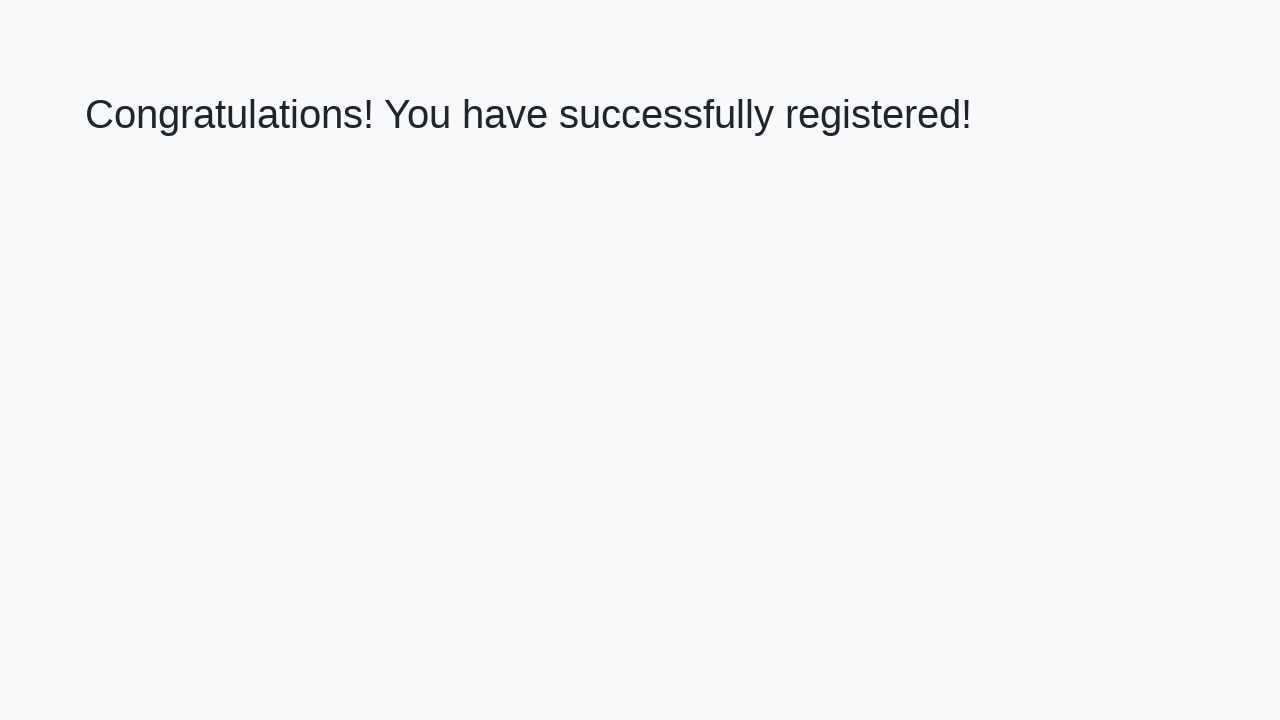